Clicks the checkbox on the dynamic controls page and verifies that it becomes checked.

Starting URL: https://the-internet.herokuapp.com/dynamic_controls

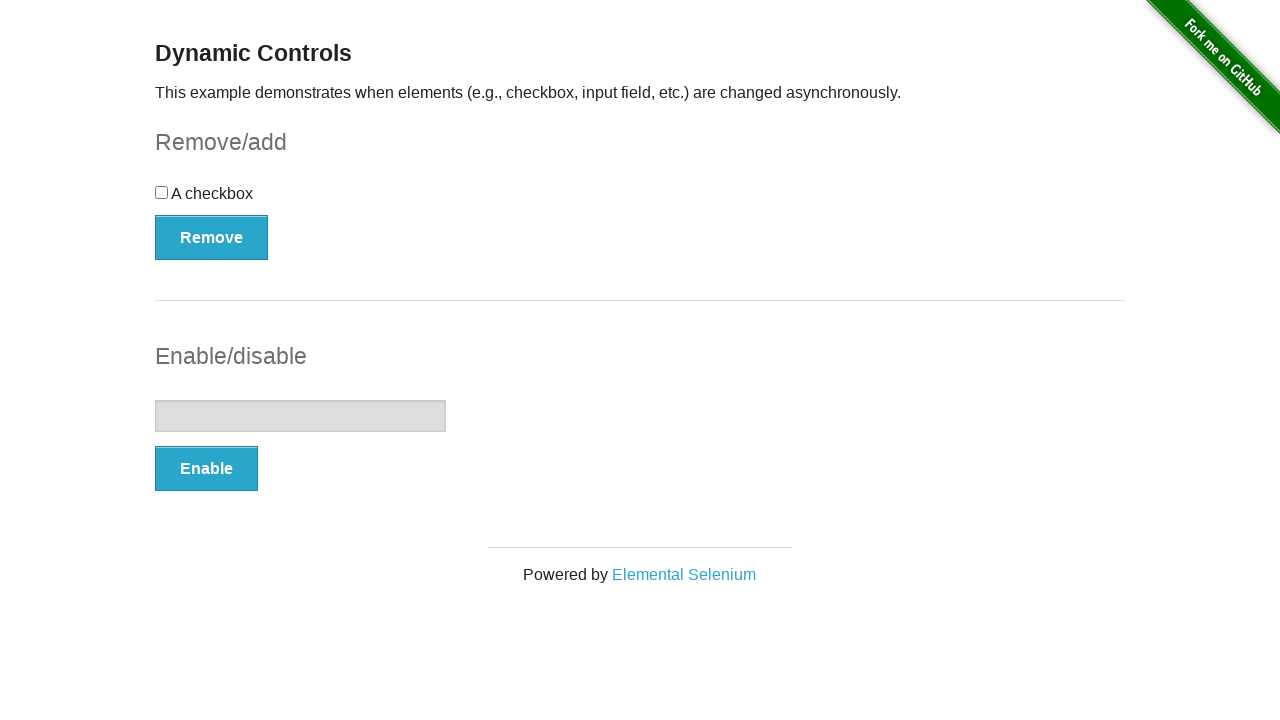

Waited for checkbox form to load
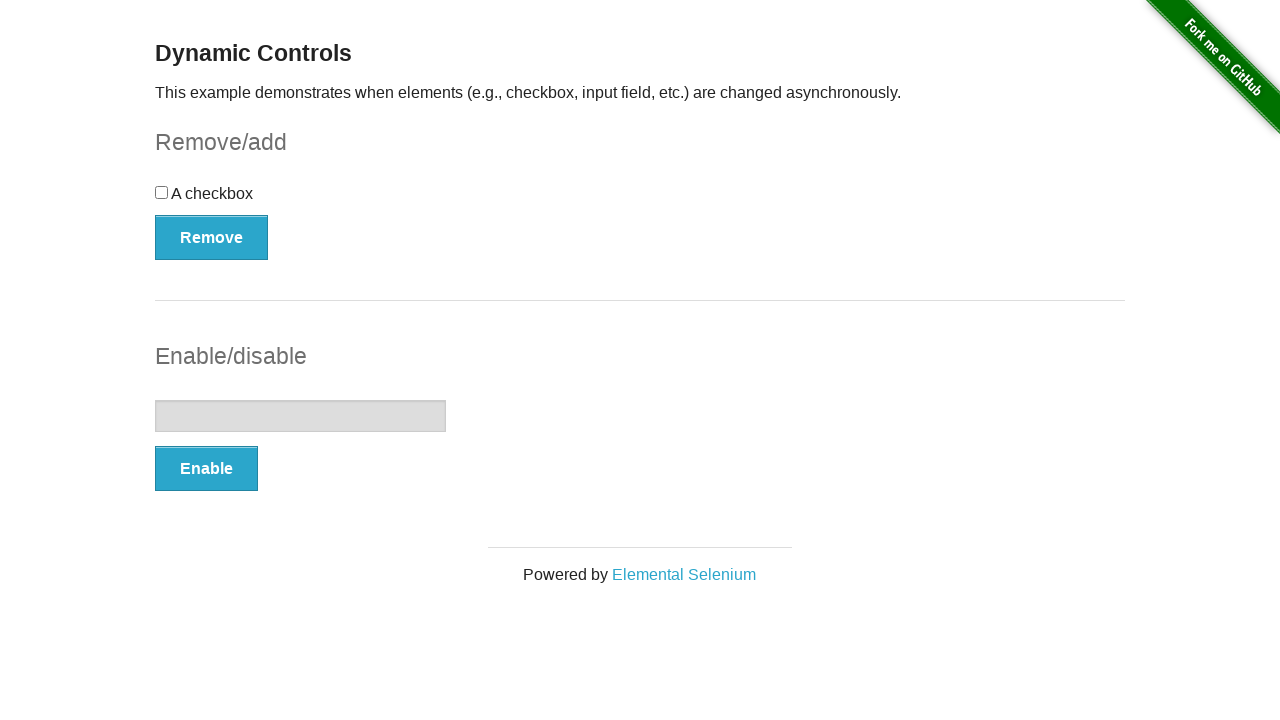

Clicked the checkbox on the dynamic controls page at (162, 192) on #checkbox-example #checkbox input
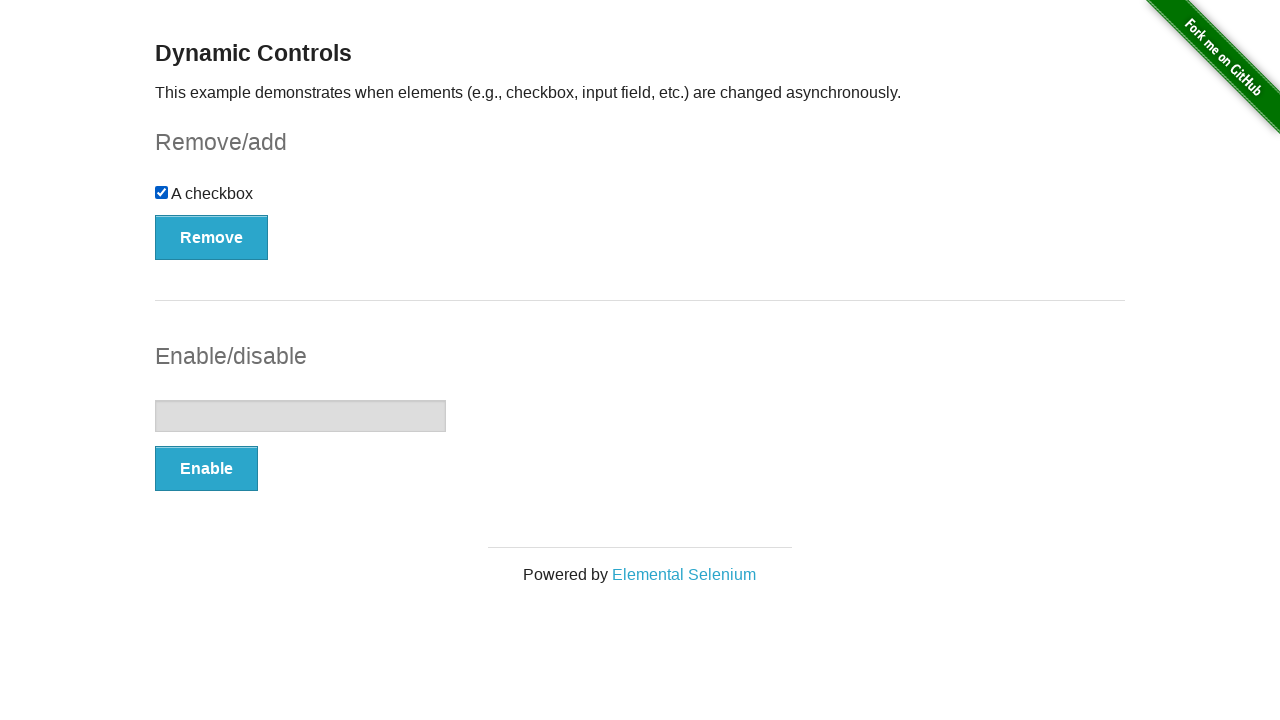

Verified that the checkbox is now checked
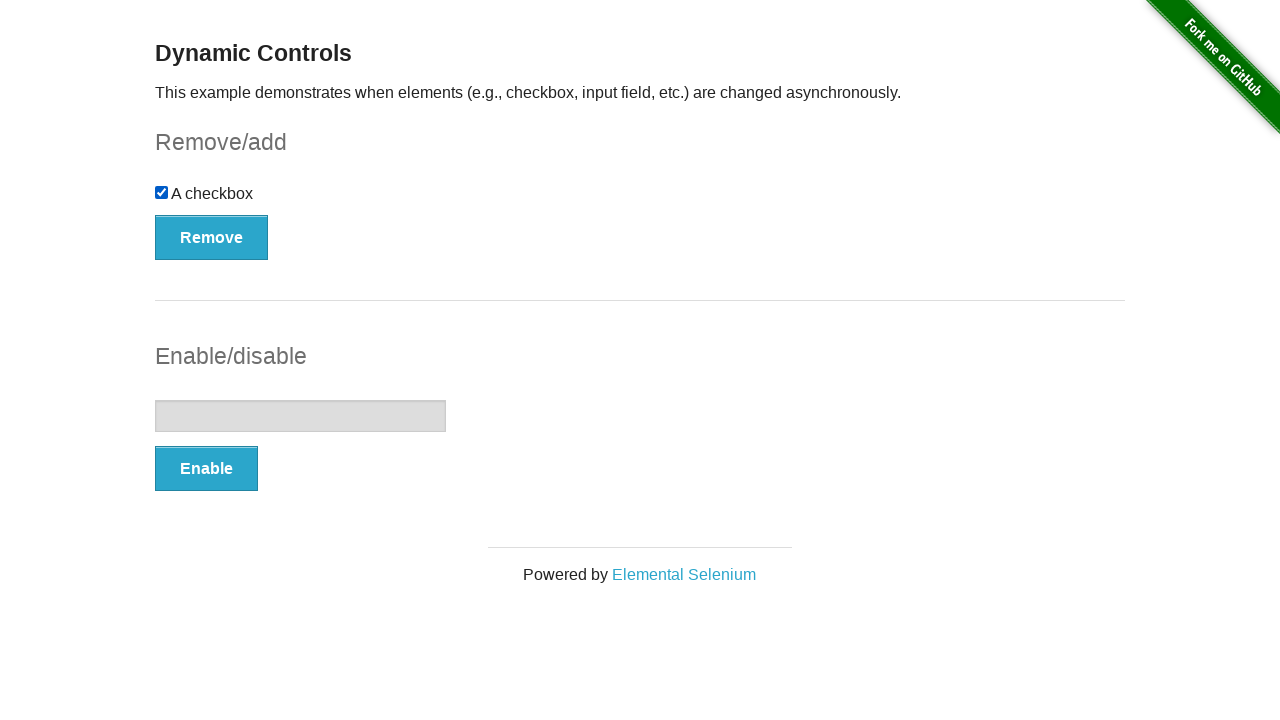

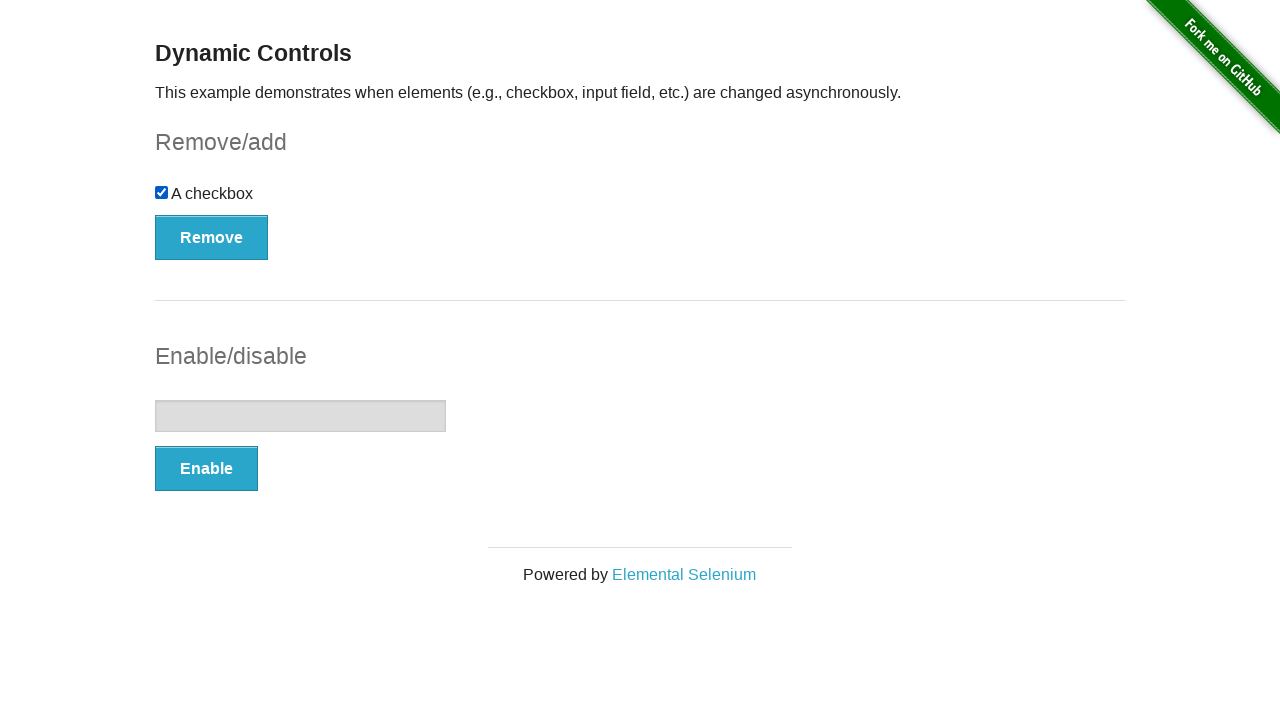